Tests drag and drop functionality on jQueryUI demo page by switching to an iframe and dragging a draggable element onto a droppable target

Starting URL: https://jqueryui.com/droppable/

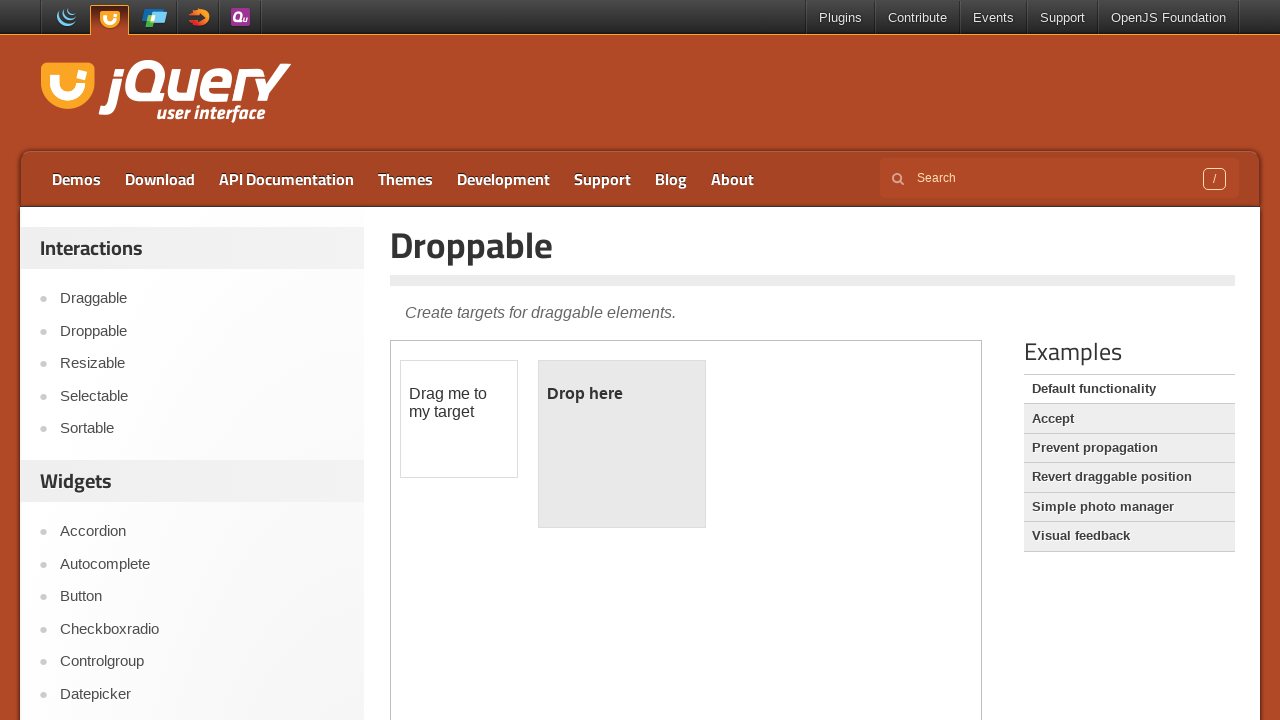

Located the demo iframe containing drag-drop elements
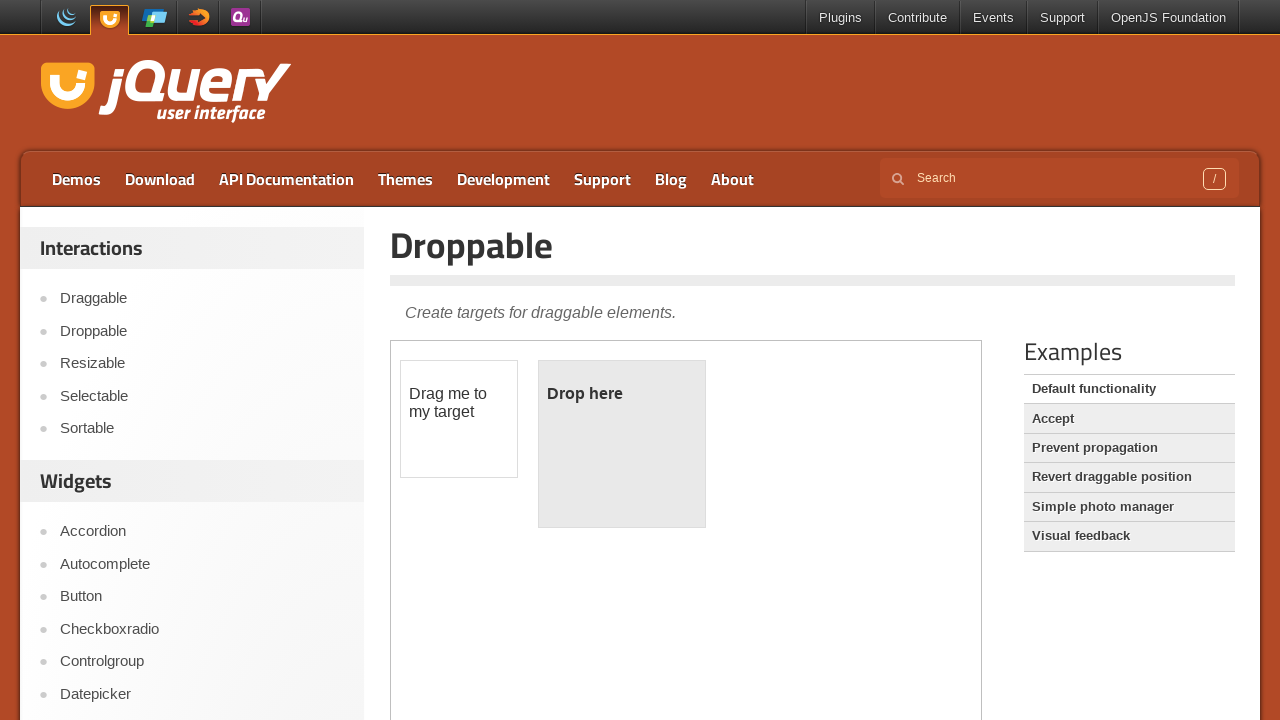

Located the draggable element (#draggable) within the iframe
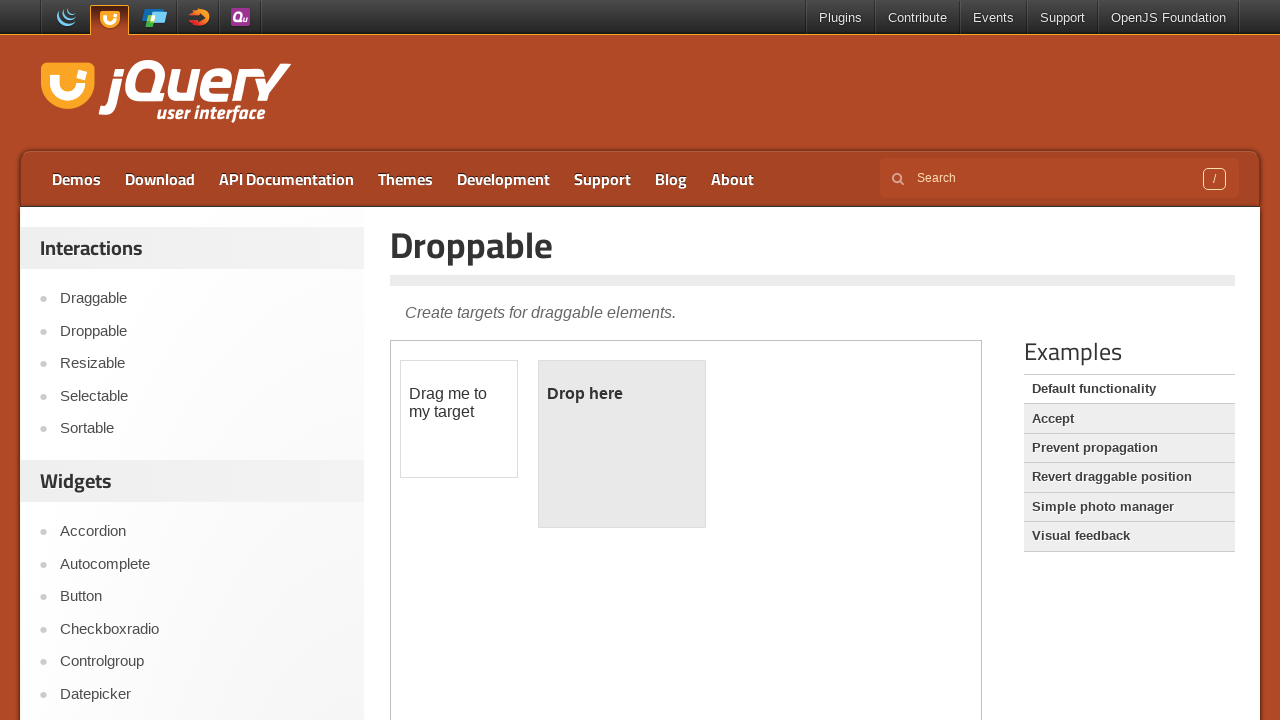

Located the droppable target element (#droppable) within the iframe
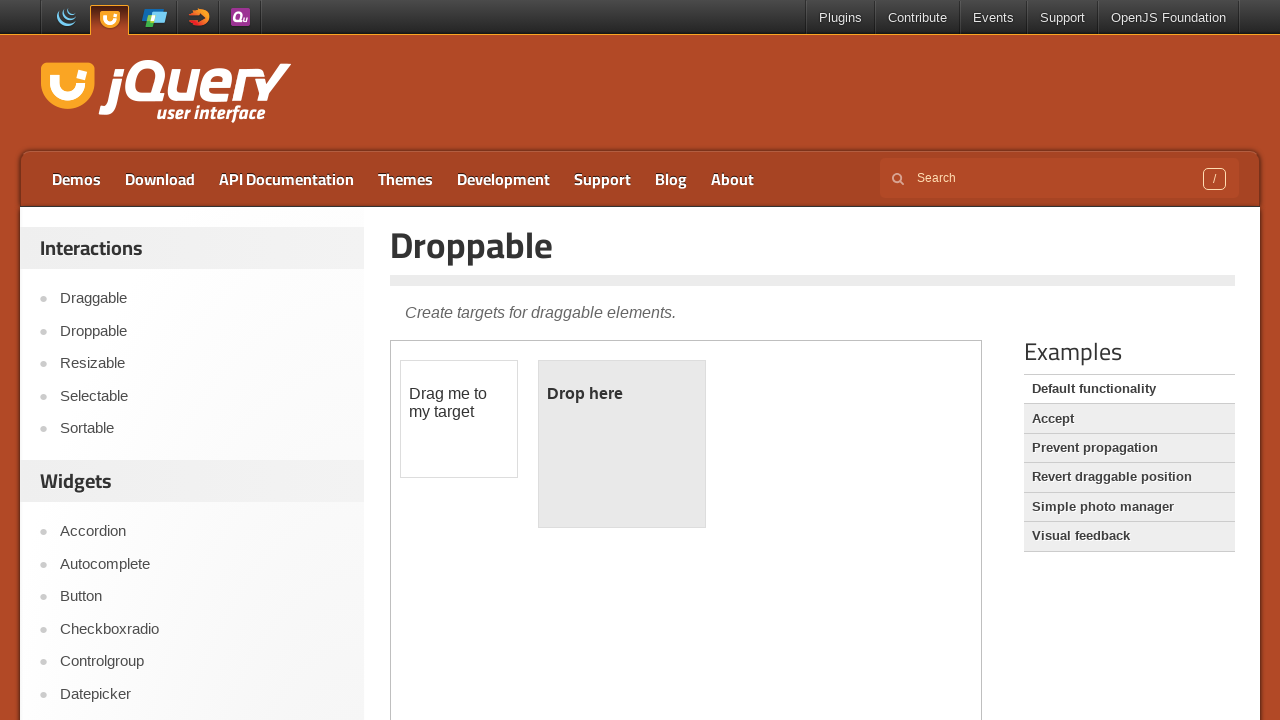

Dragged the draggable element onto the droppable target at (622, 444)
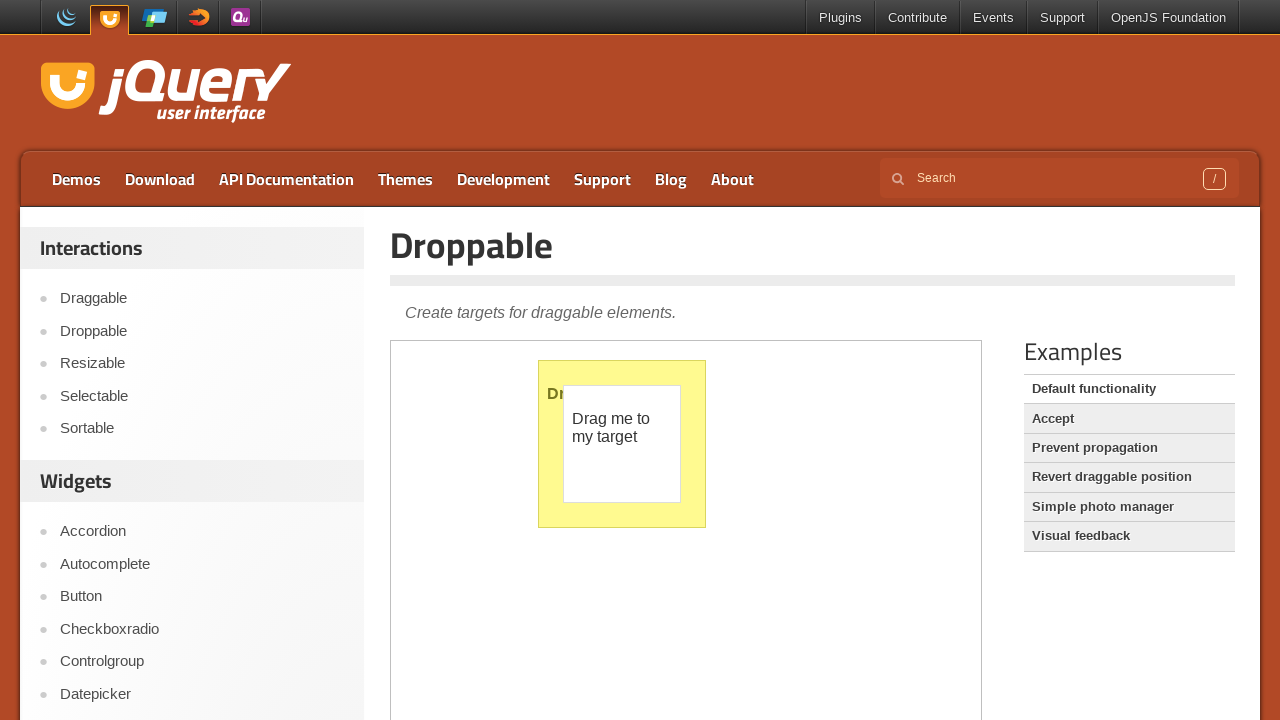

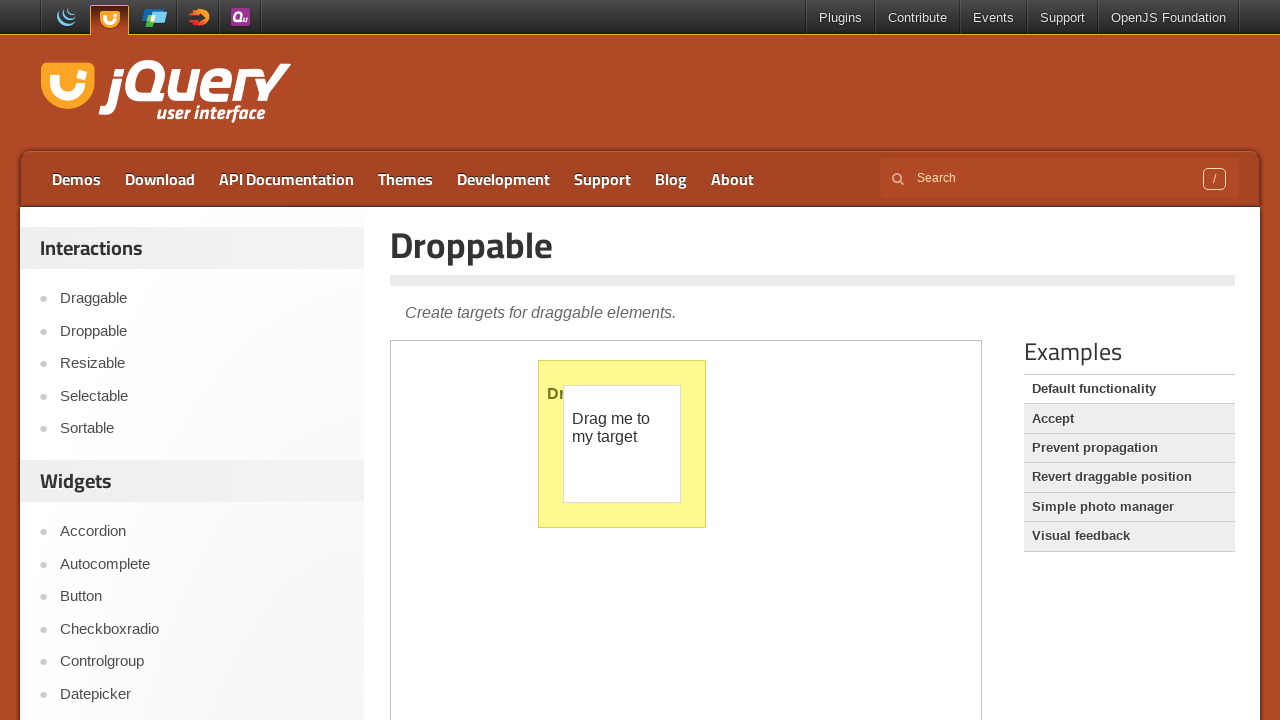